Tests checkbox interaction by navigating to the checkboxes page, clicking the first checkbox, and then navigating back to the home page

Starting URL: https://the-internet.herokuapp.com

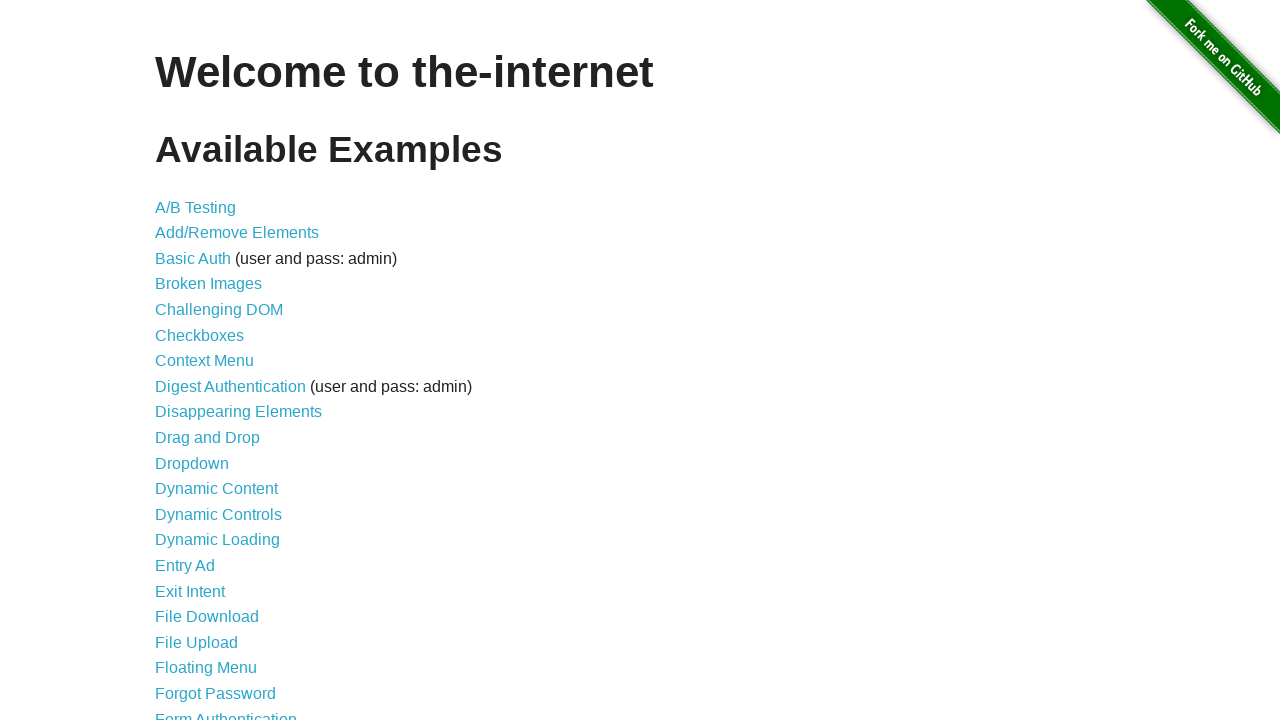

Clicked on the Checkboxes link in the navigation at (200, 335) on a[href='/checkboxes']
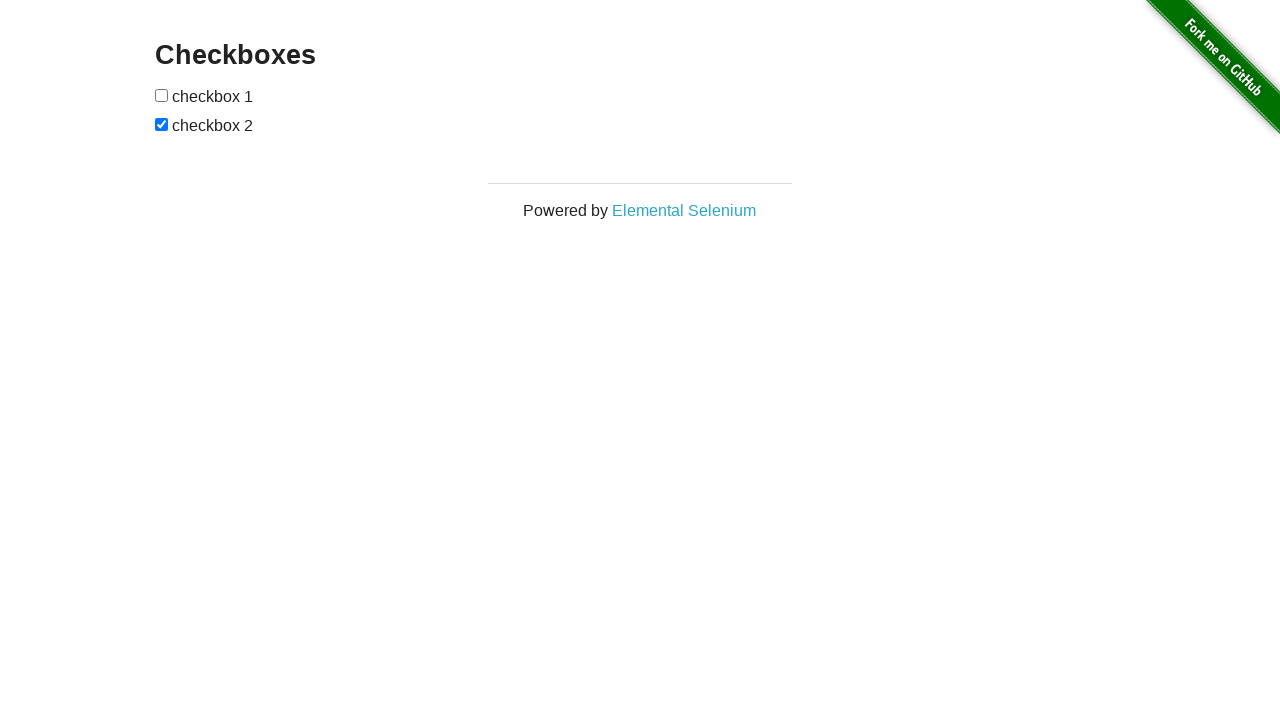

Checkboxes page loaded with form checkboxes visible
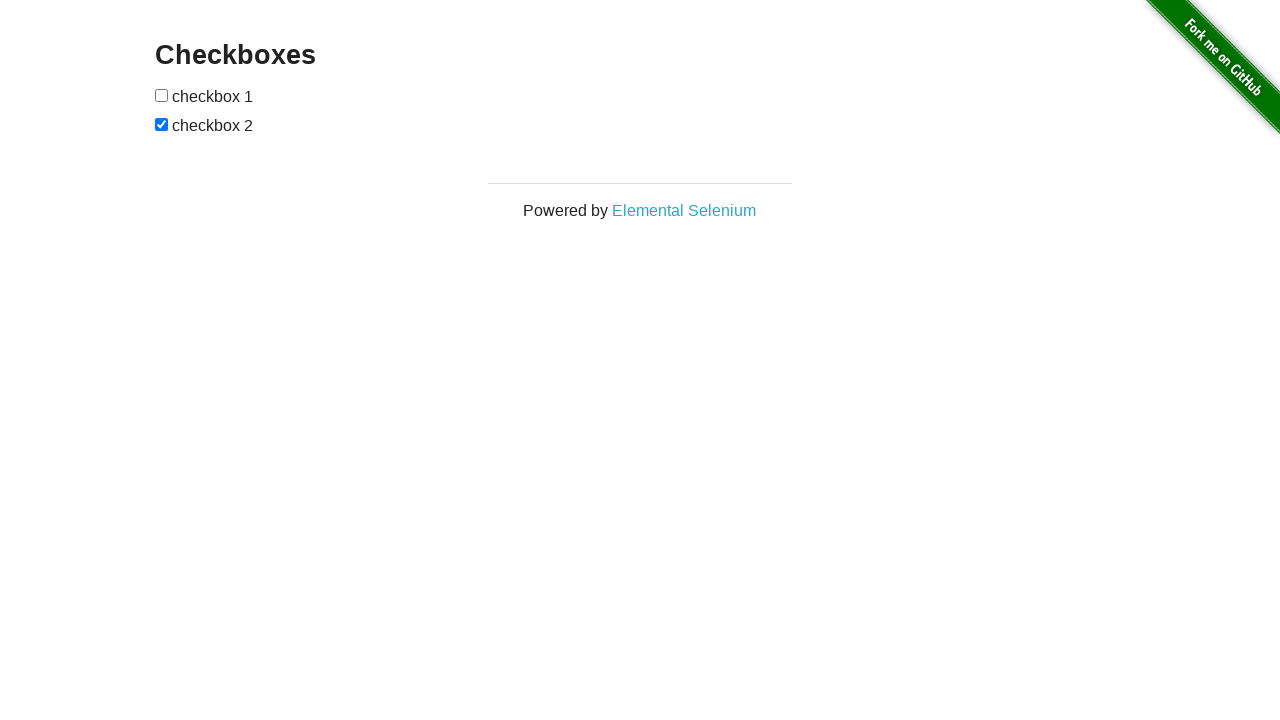

Clicked the first checkbox at (162, 95) on form input[type='checkbox']:first-of-type
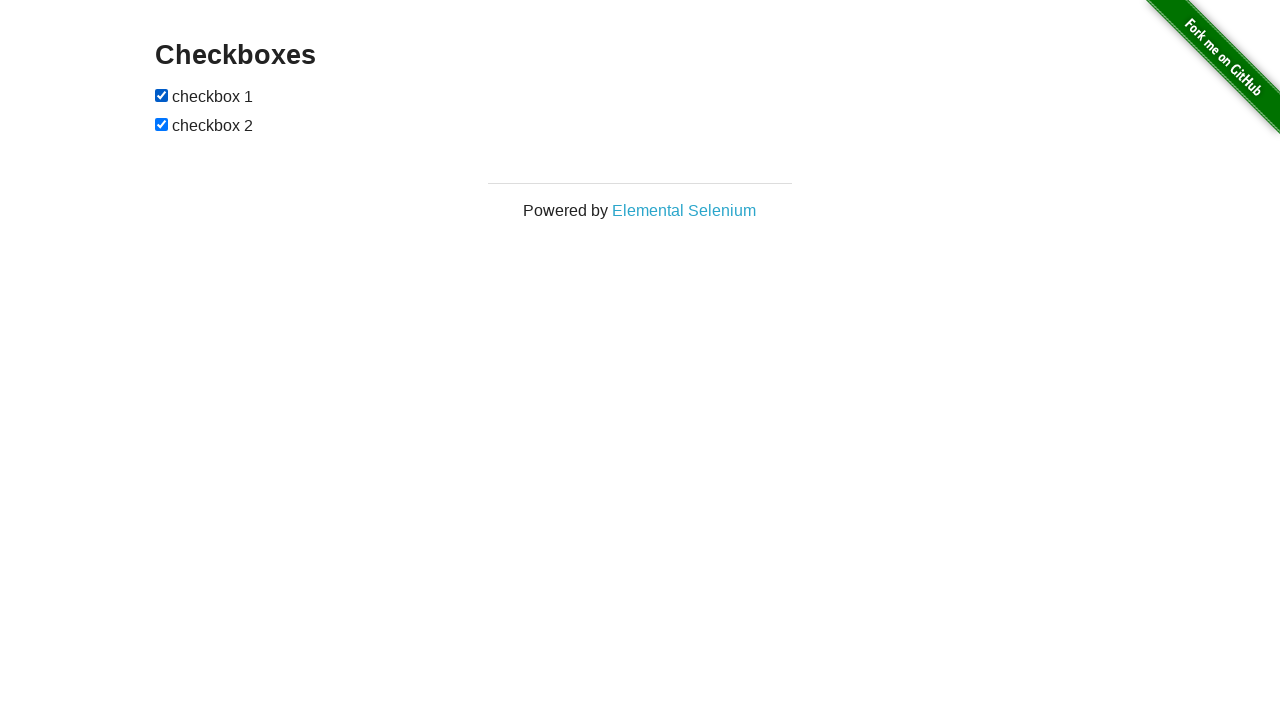

Navigated back to the home page
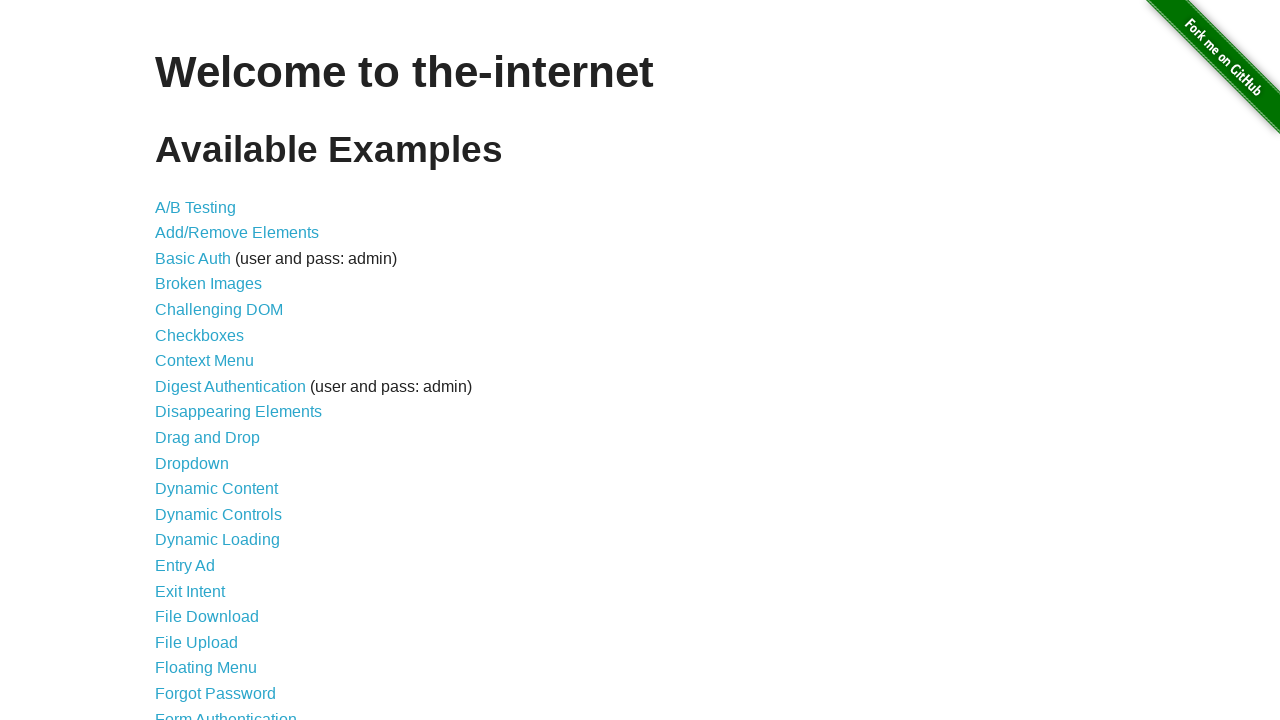

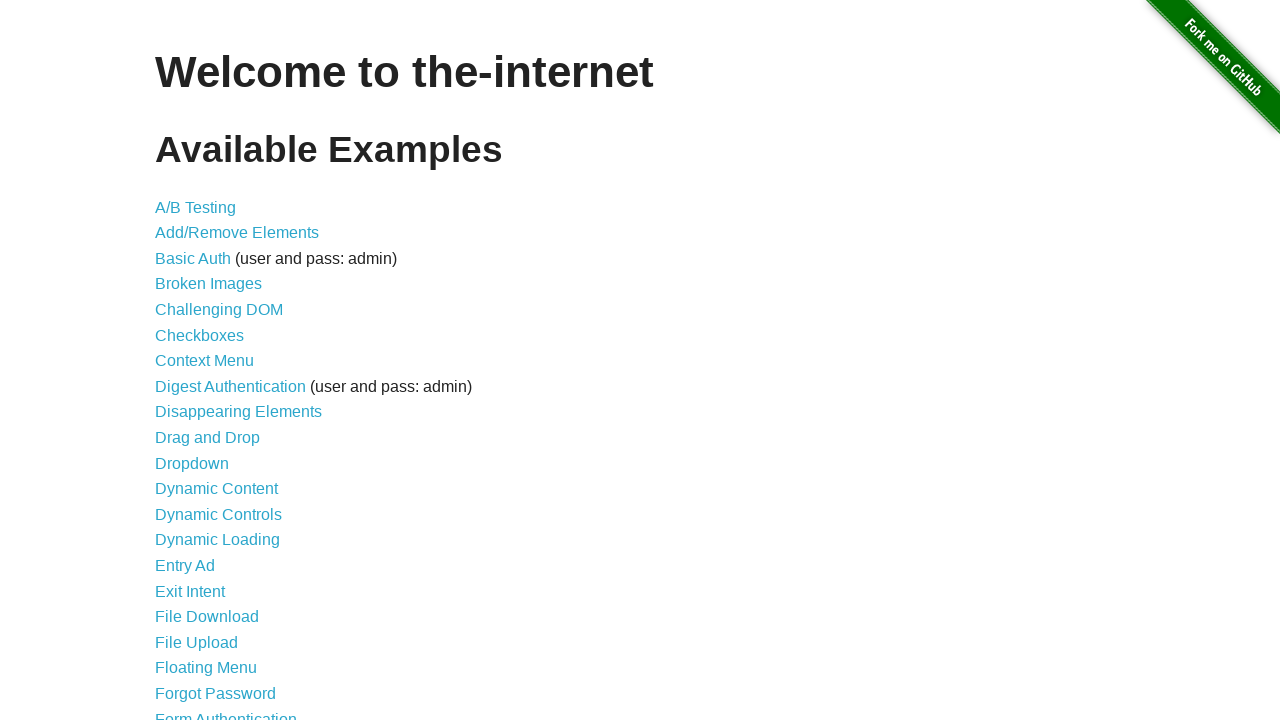